Tests dynamic control enabling functionality by clicking a button to enable a disabled input field and verifying the state change

Starting URL: https://the-internet.herokuapp.com/dynamic_controls

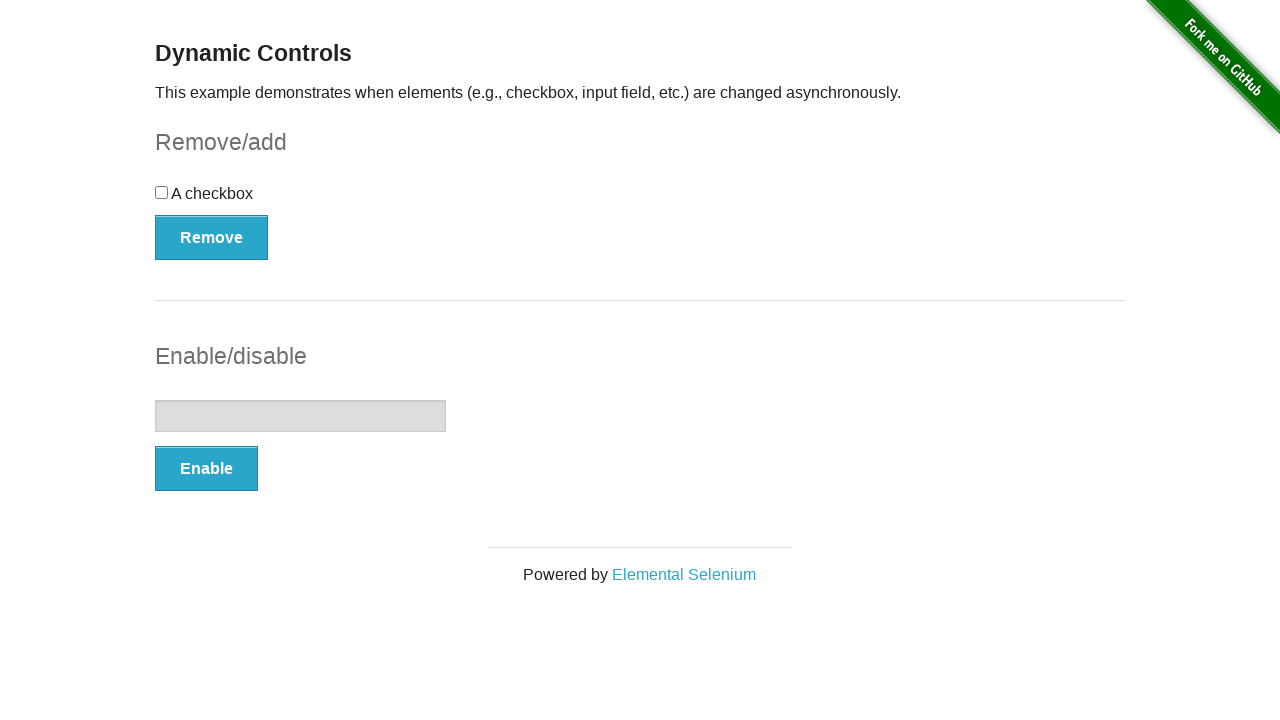

Located the input element
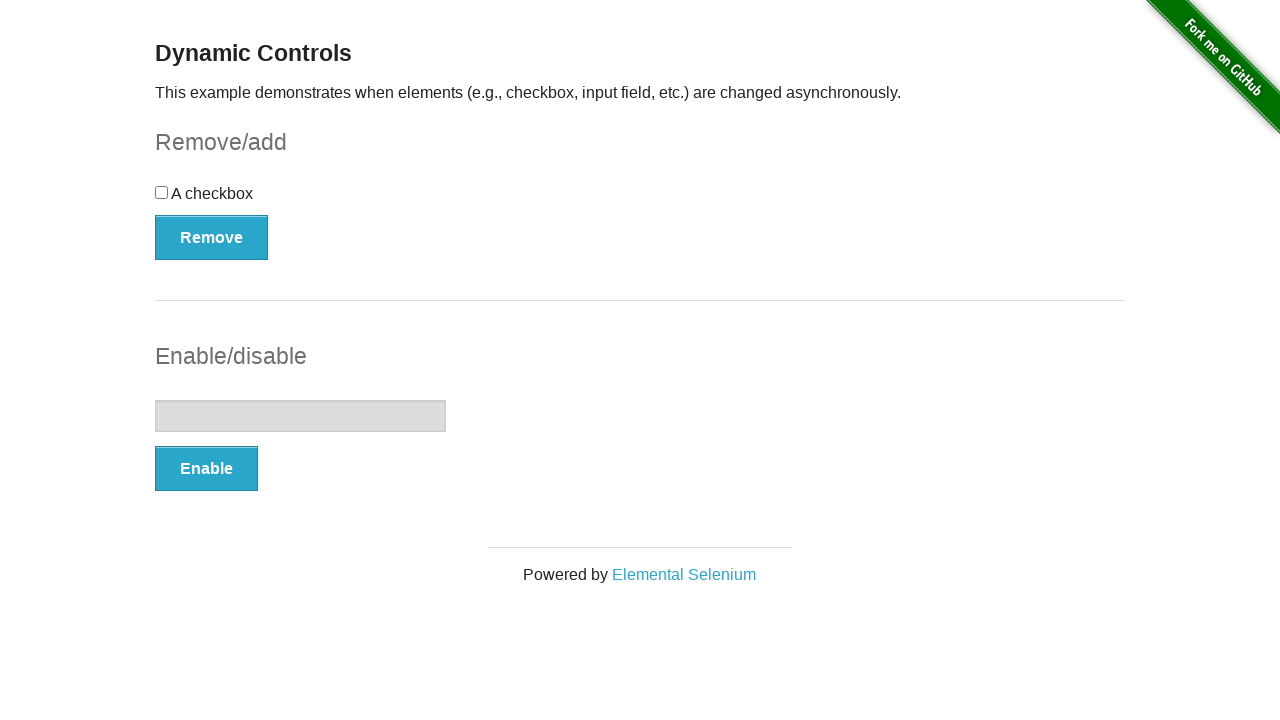

Verified that input element is initially disabled
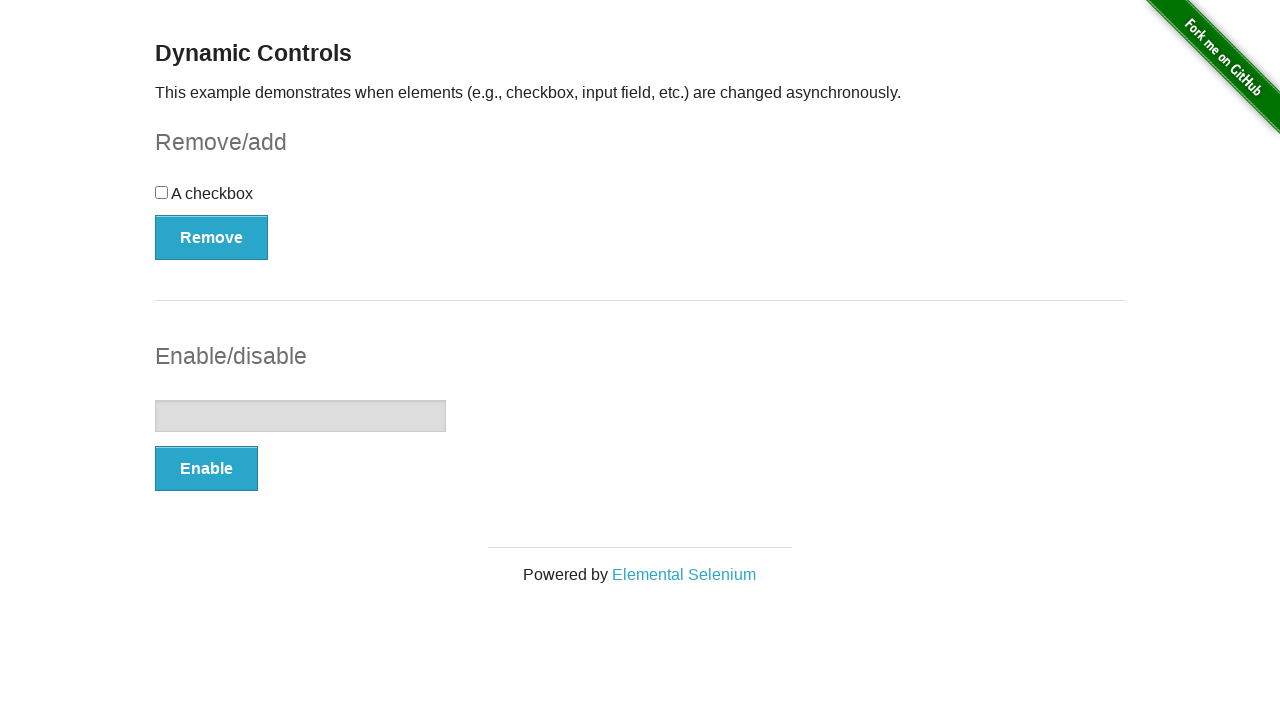

Clicked the enable button at (206, 469) on #input-example > button
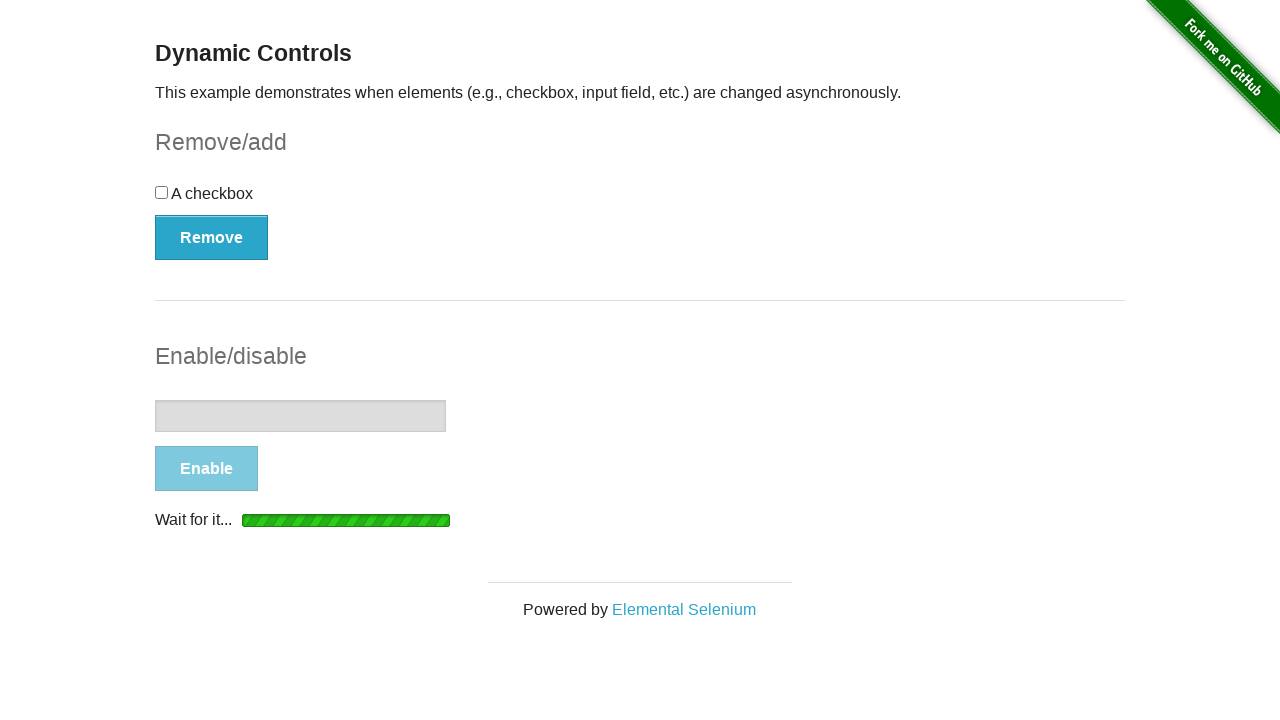

Waited 4 seconds for dynamic control to enable the input
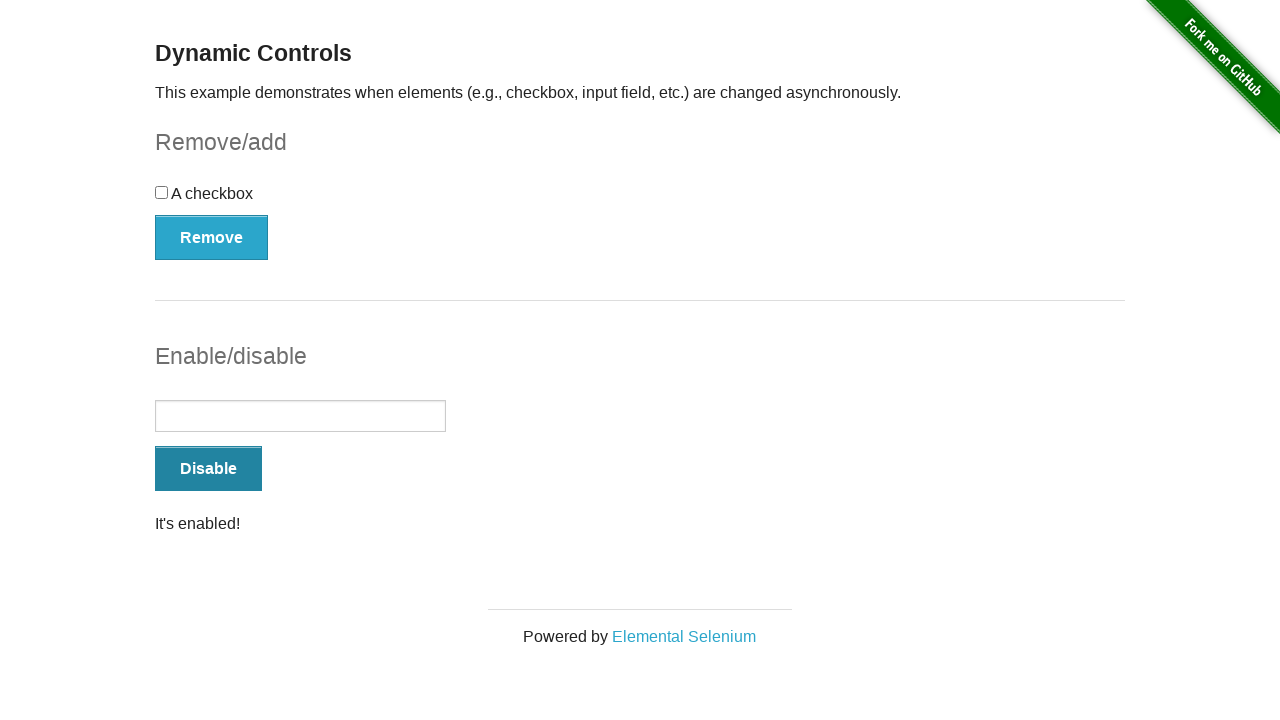

Verified that input element is now enabled
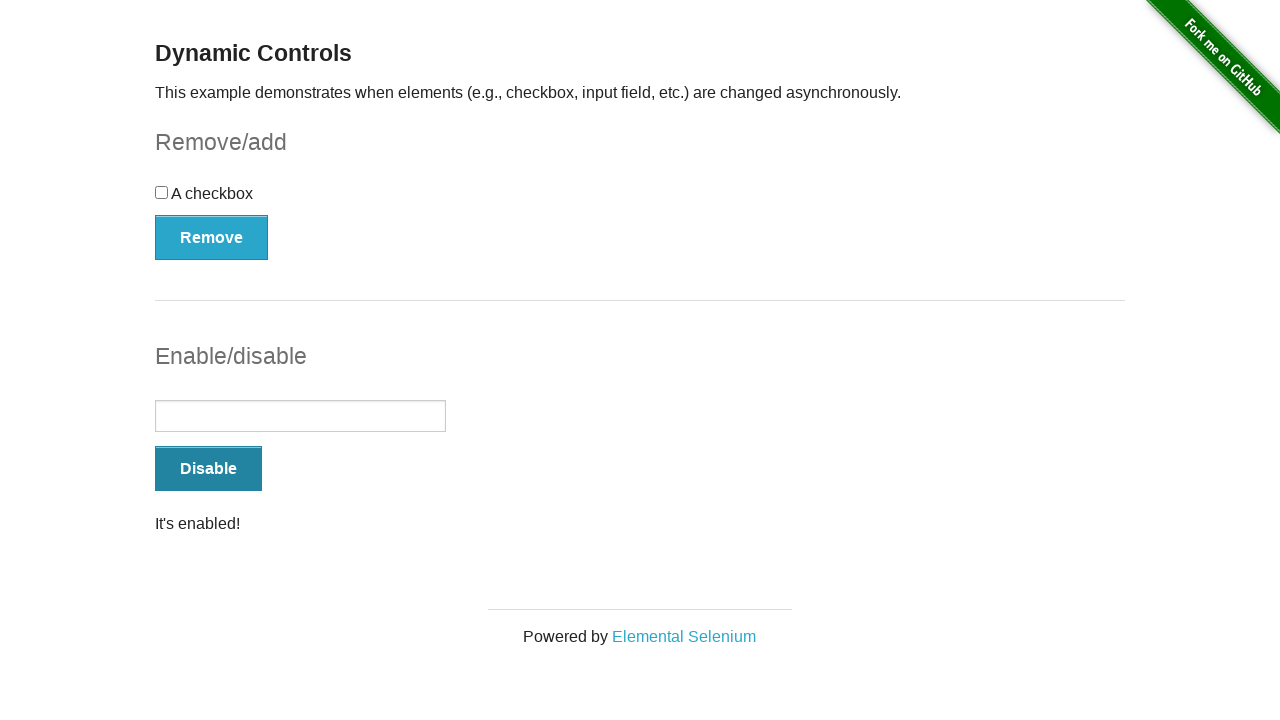

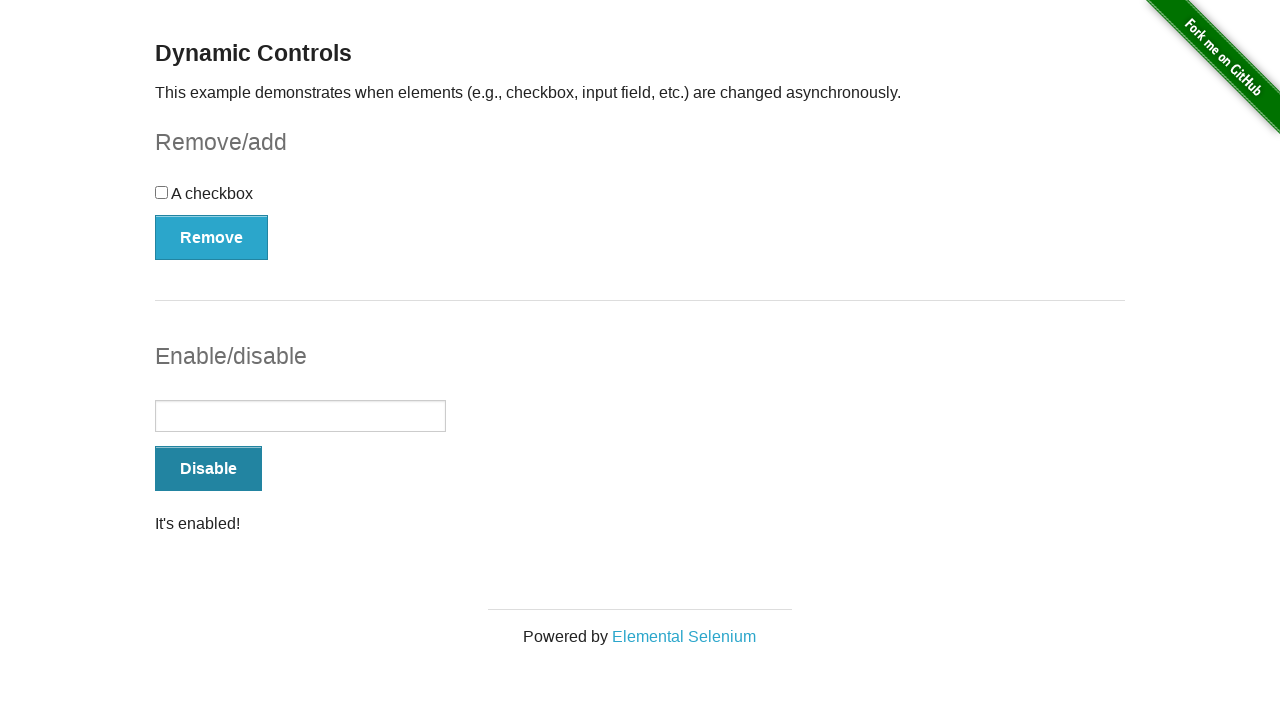